Tests form filling functionality by navigating to a form page and entering first name, last name, and job title fields

Starting URL: http://formy-project.herokuapp.com

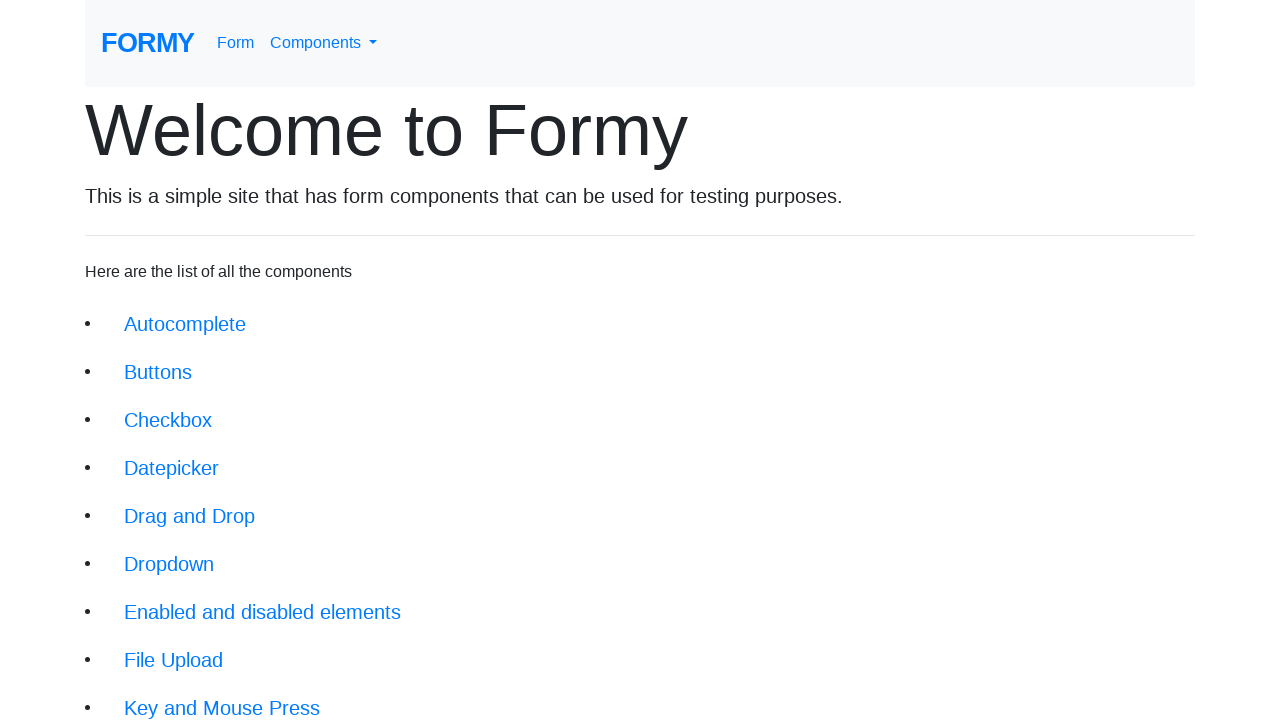

Clicked link to navigate to form page at (236, 43) on a[href='/form']
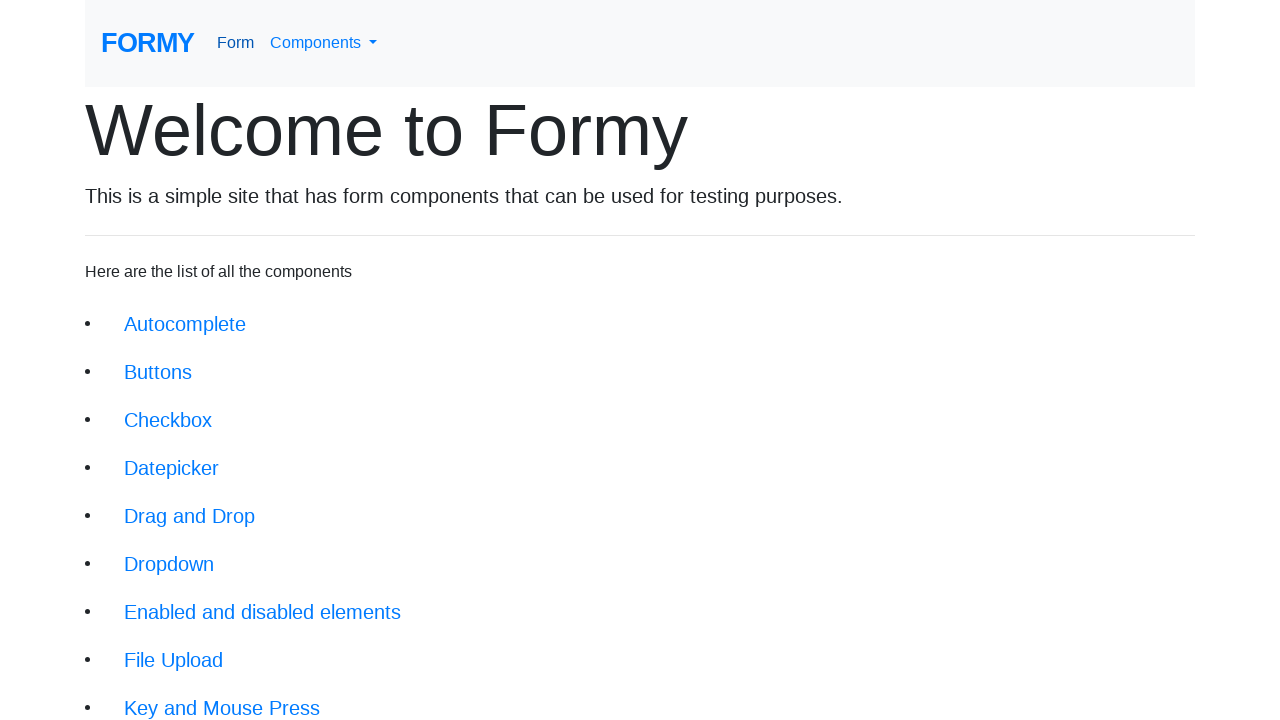

Form page loaded and first name field appeared
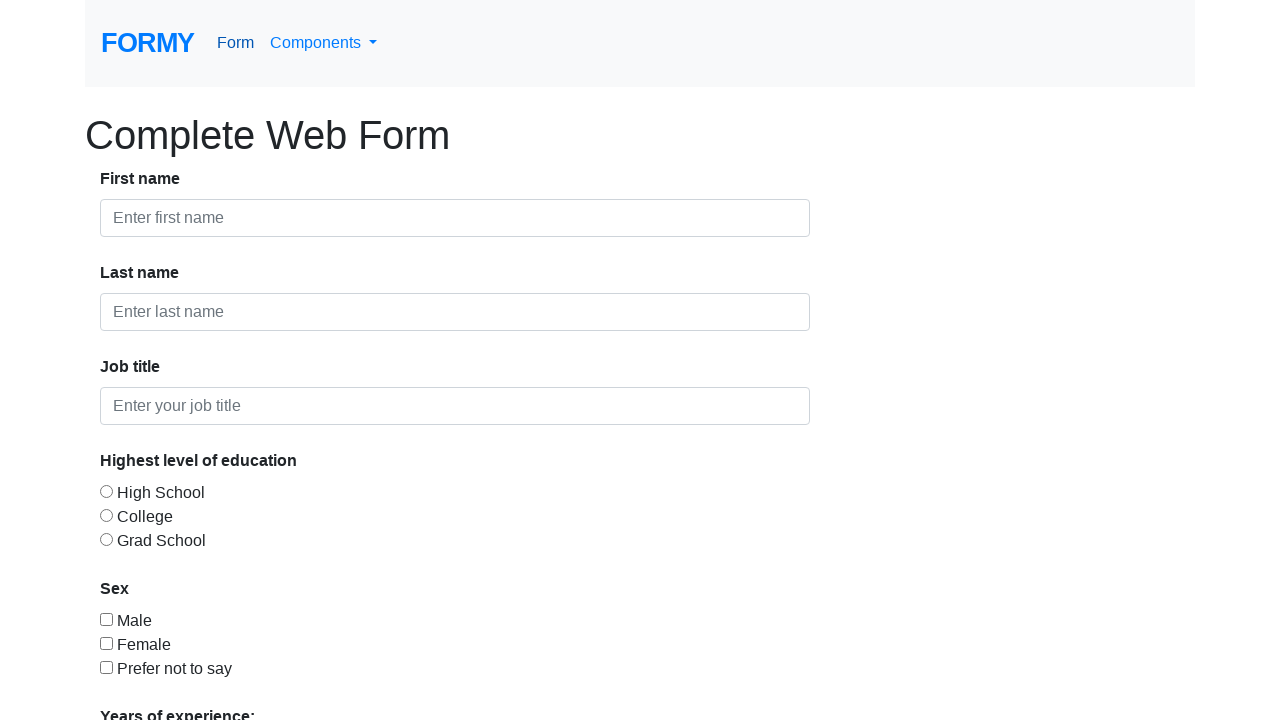

Filled first name field with 'Tam' on #first-name
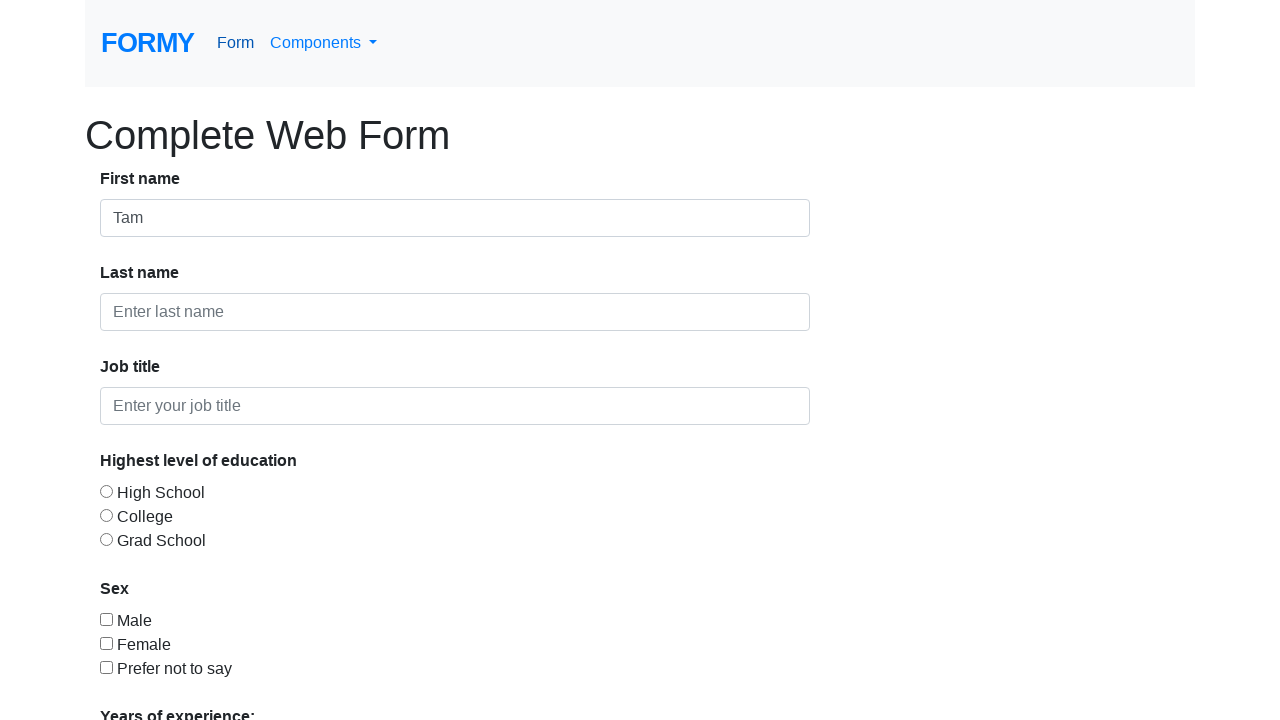

Filled last name field with 'Tran' on #last-name
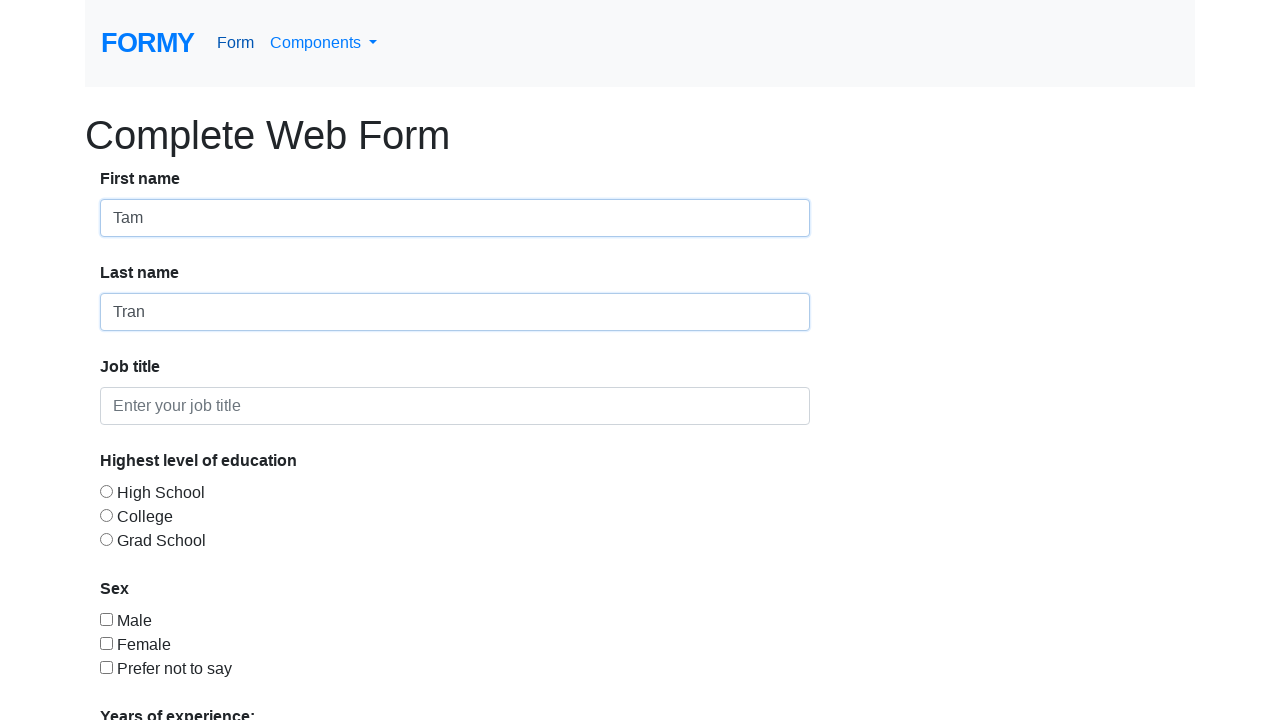

Filled job title field with 'QC' on #job-title
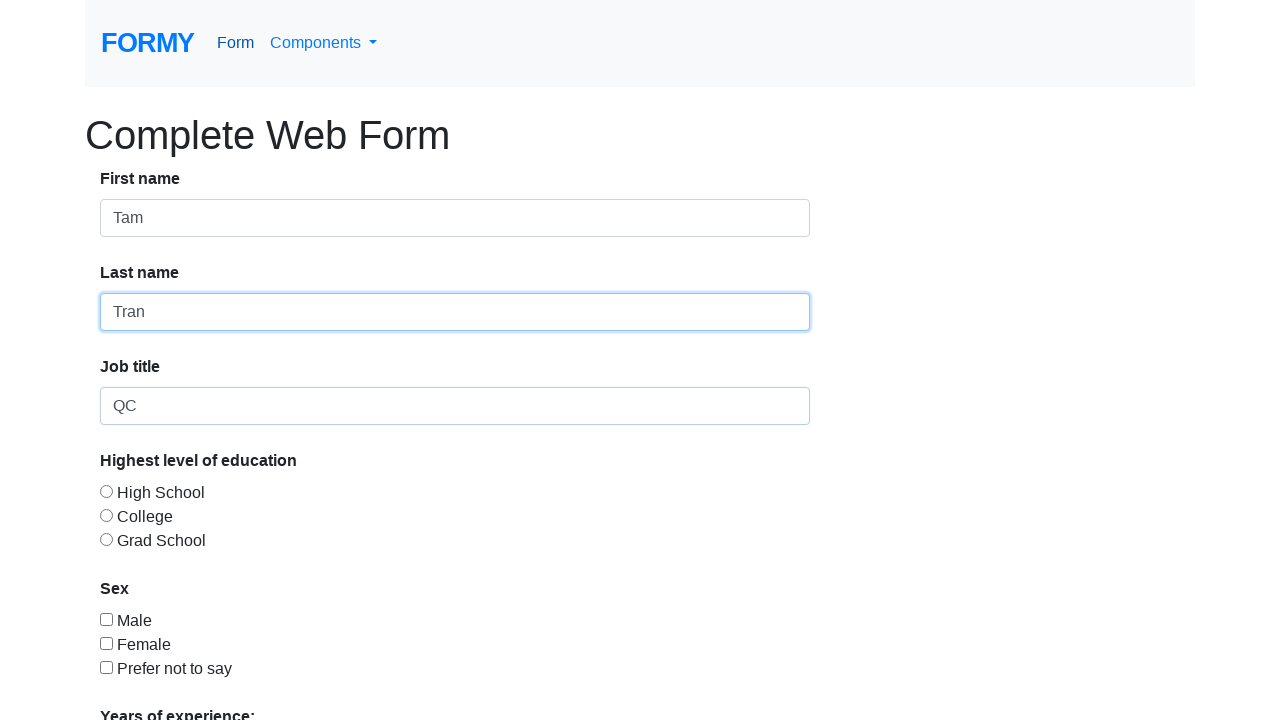

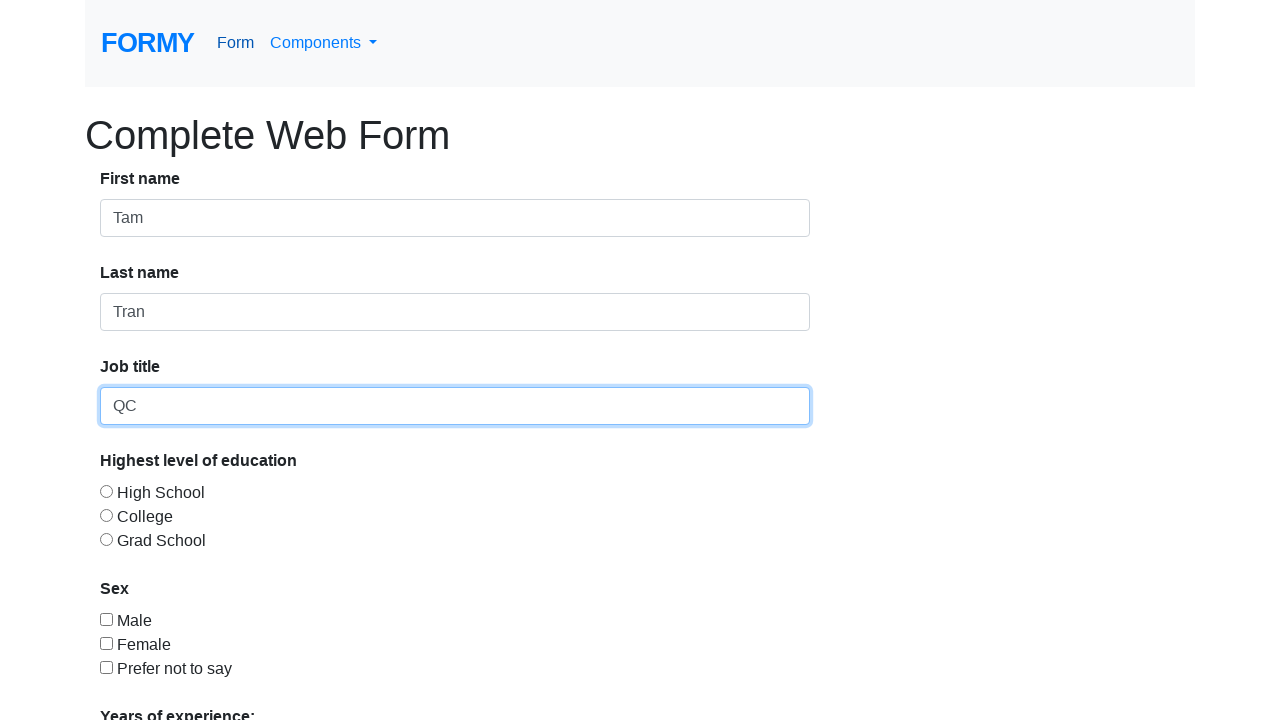